Hovers over the 'Bücher' menu item and verifies that the submenu dropdown becomes visible

Starting URL: https://bookbox.ch

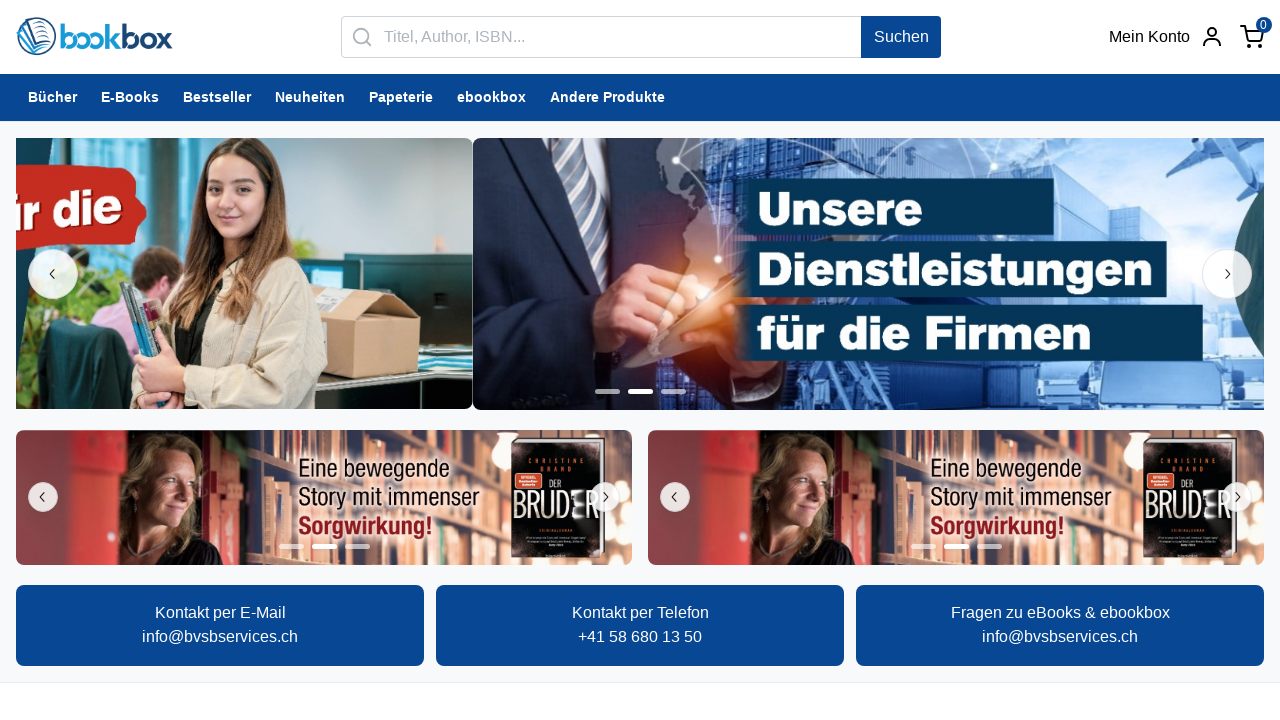

Hovered over 'Bücher' menu item in the banner at (52, 98) on internal:role=banner >> internal:text="B\u00fccher"s
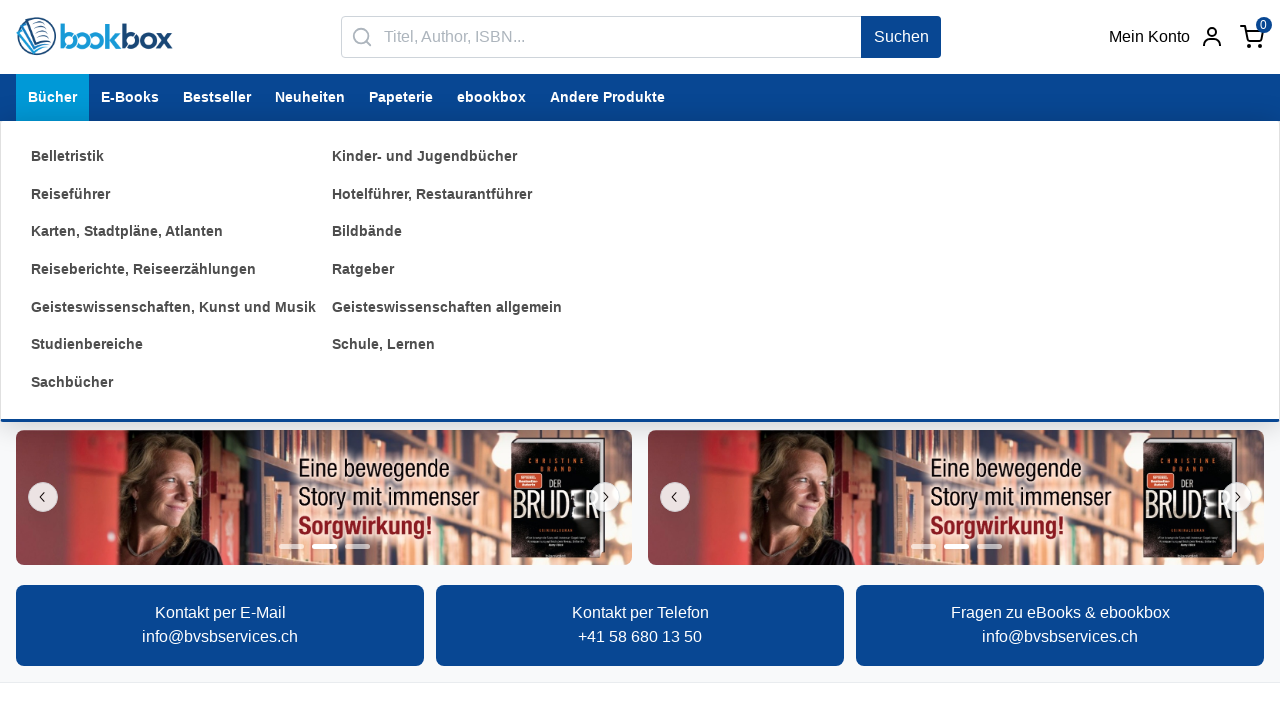

Submenu dropdown became visible
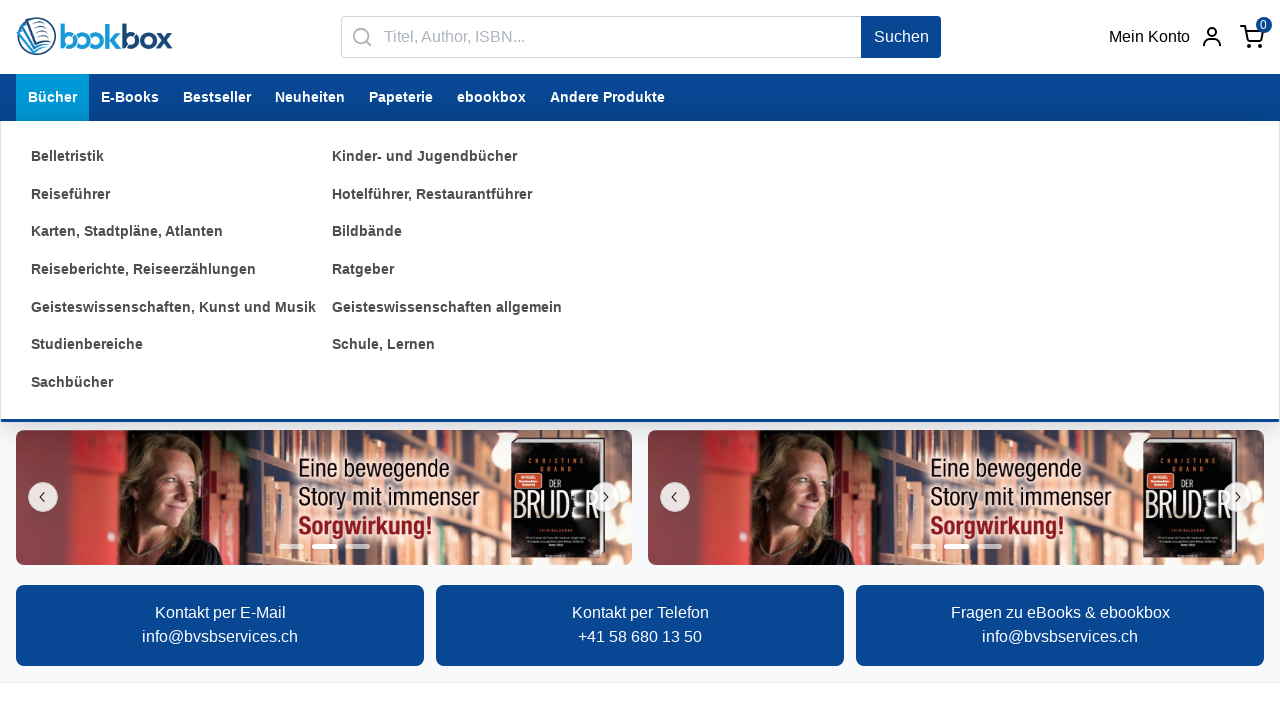

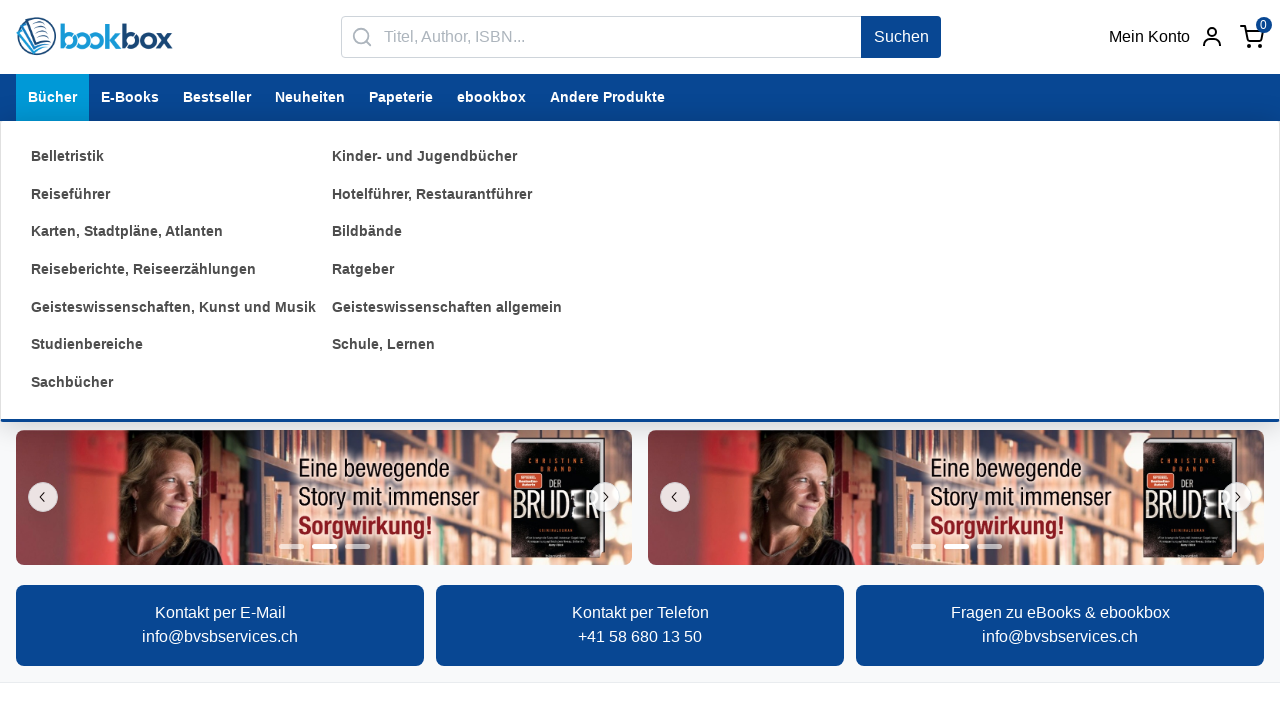